Tests a practice e-commerce form by filling in name, email, password fields, selecting gender from dropdown, and submitting the form to verify success message appears.

Starting URL: https://rahulshettyacademy.com/angularpractice/

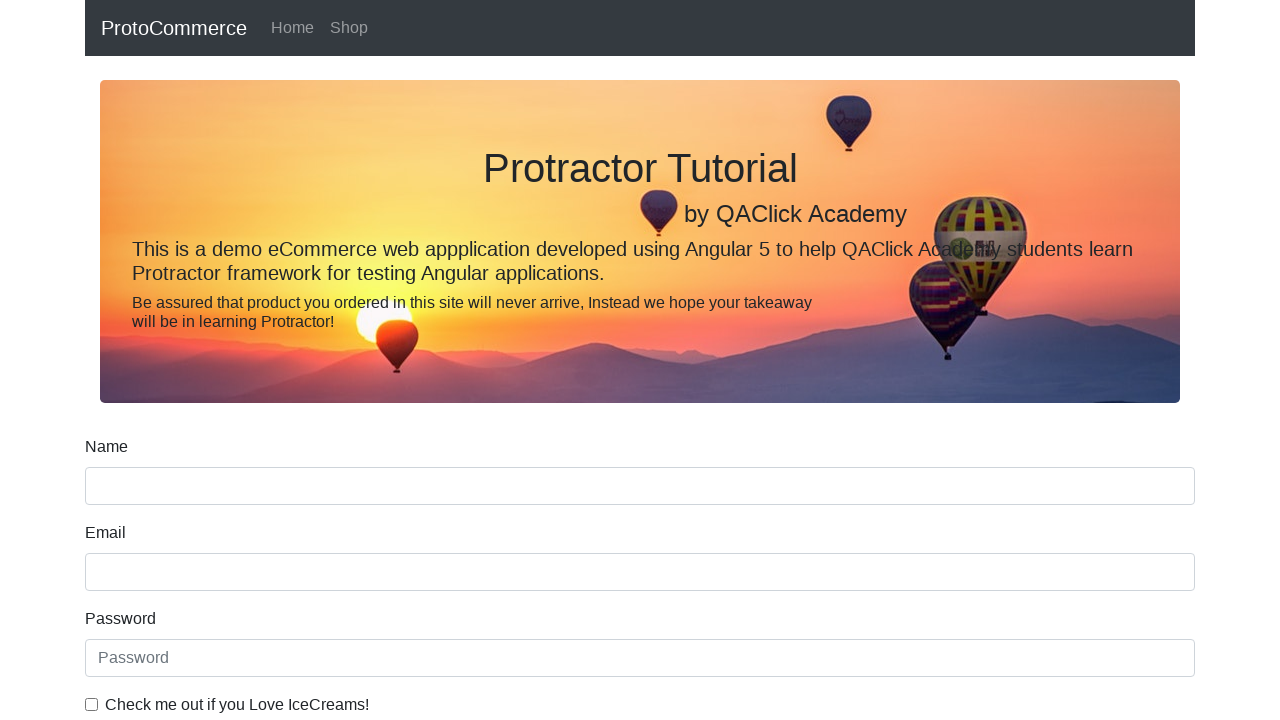

Cleared name field on input[name='name']
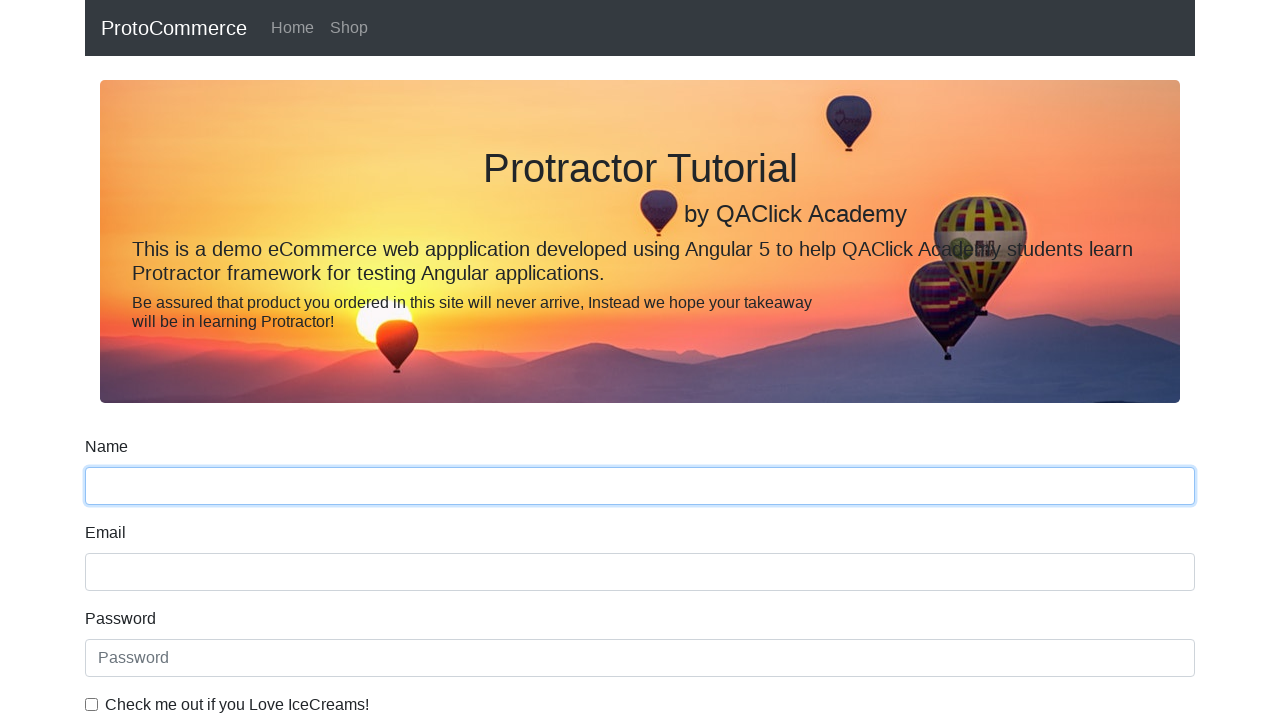

Filled name field with 'John Anderson' on input[name='name']
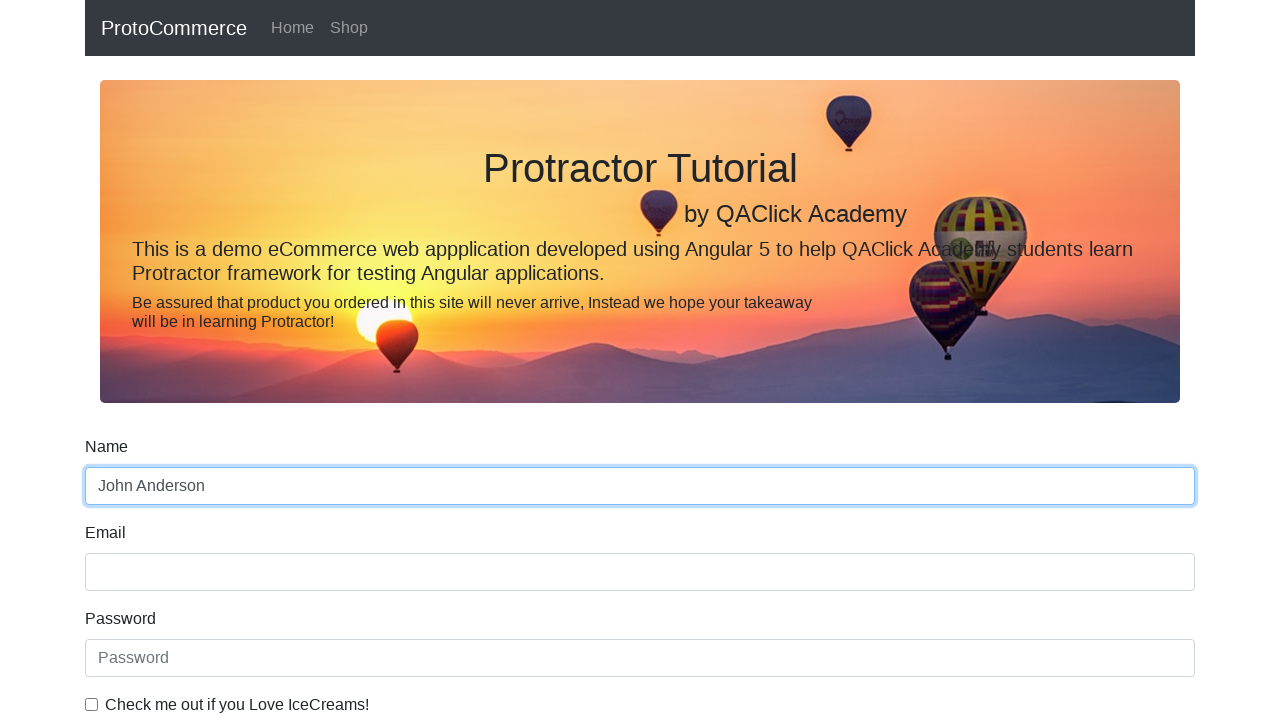

Cleared email field on input[name='email']
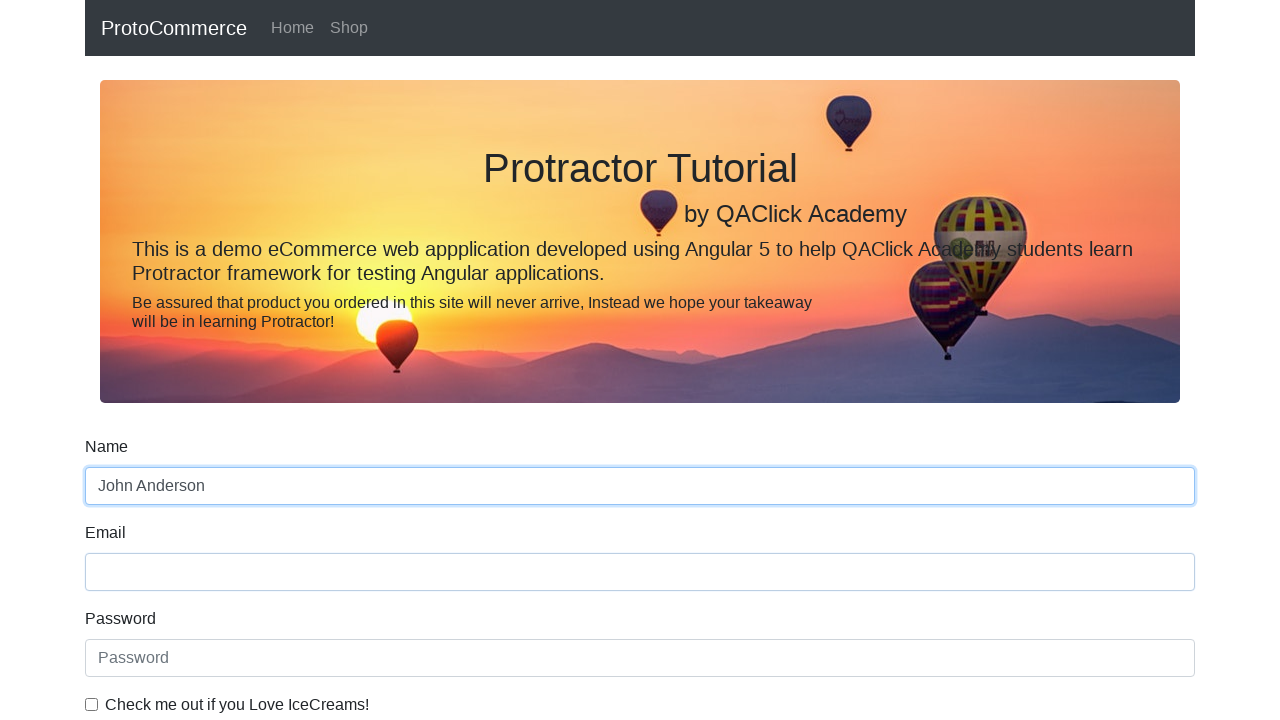

Filled email field with 'john.anderson@testmail.com' on input[name='email']
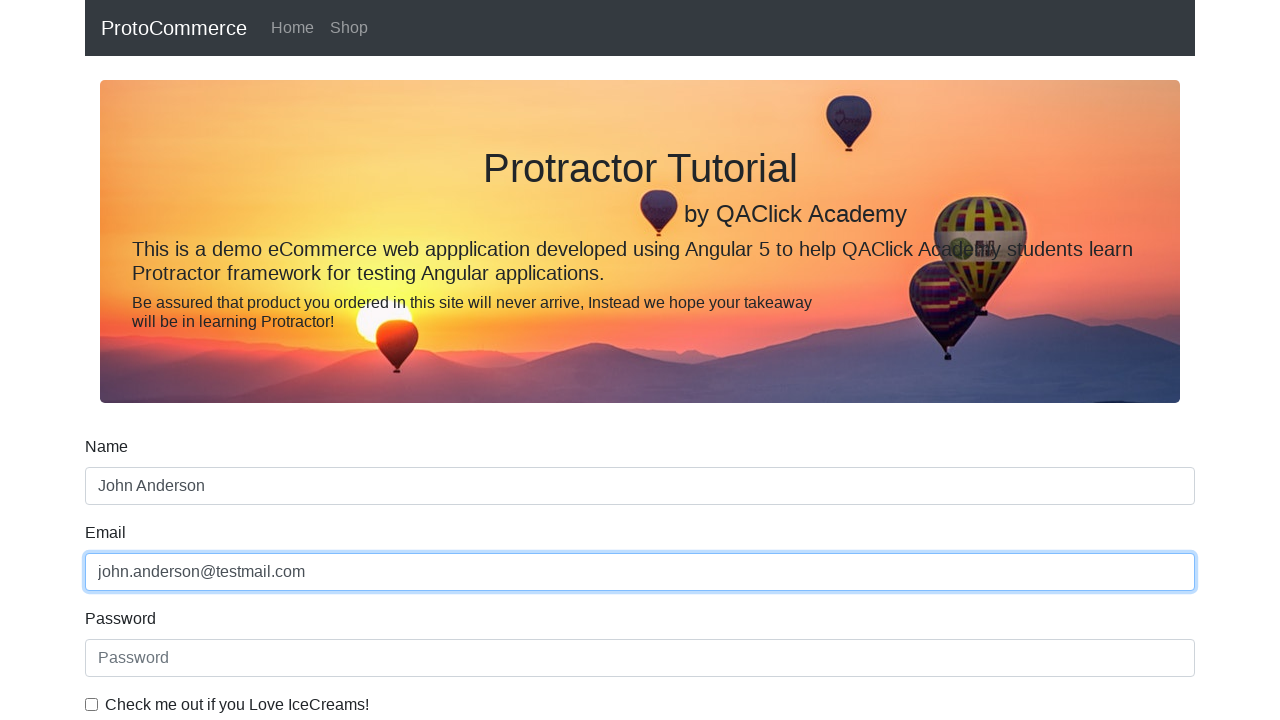

Cleared password field on input#exampleInputPassword1
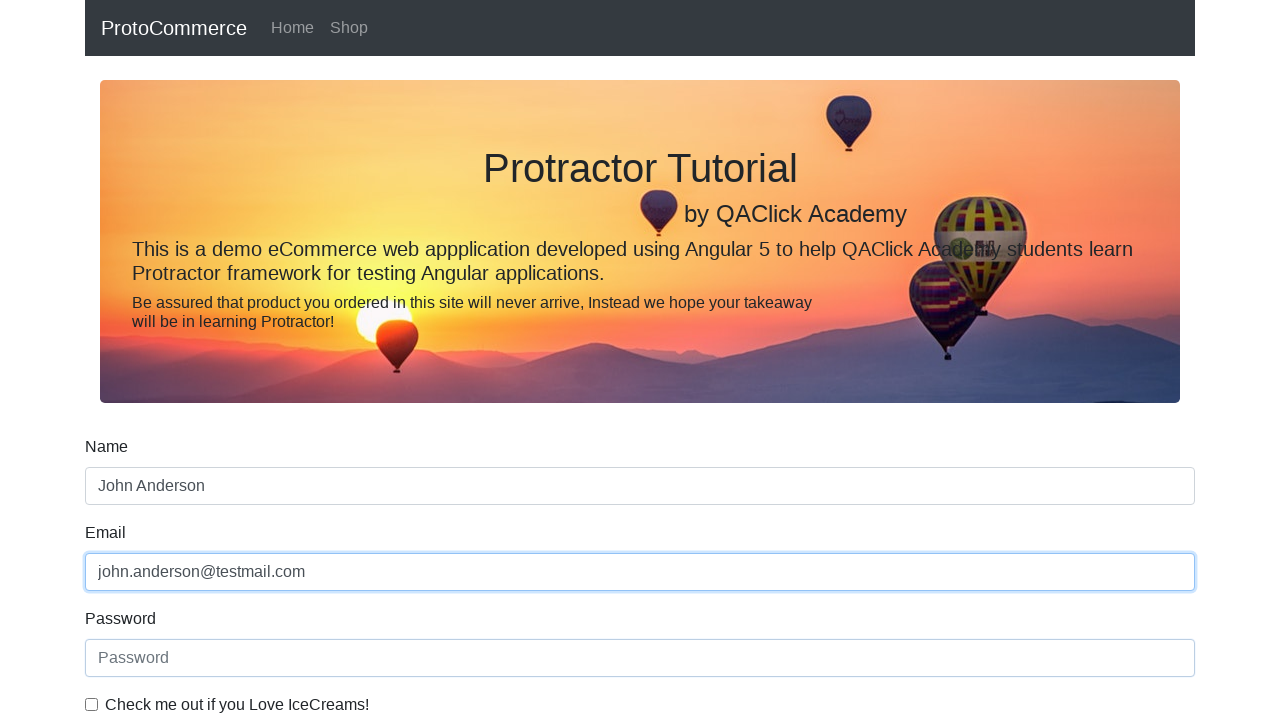

Filled password field with 'SecurePass789' on input#exampleInputPassword1
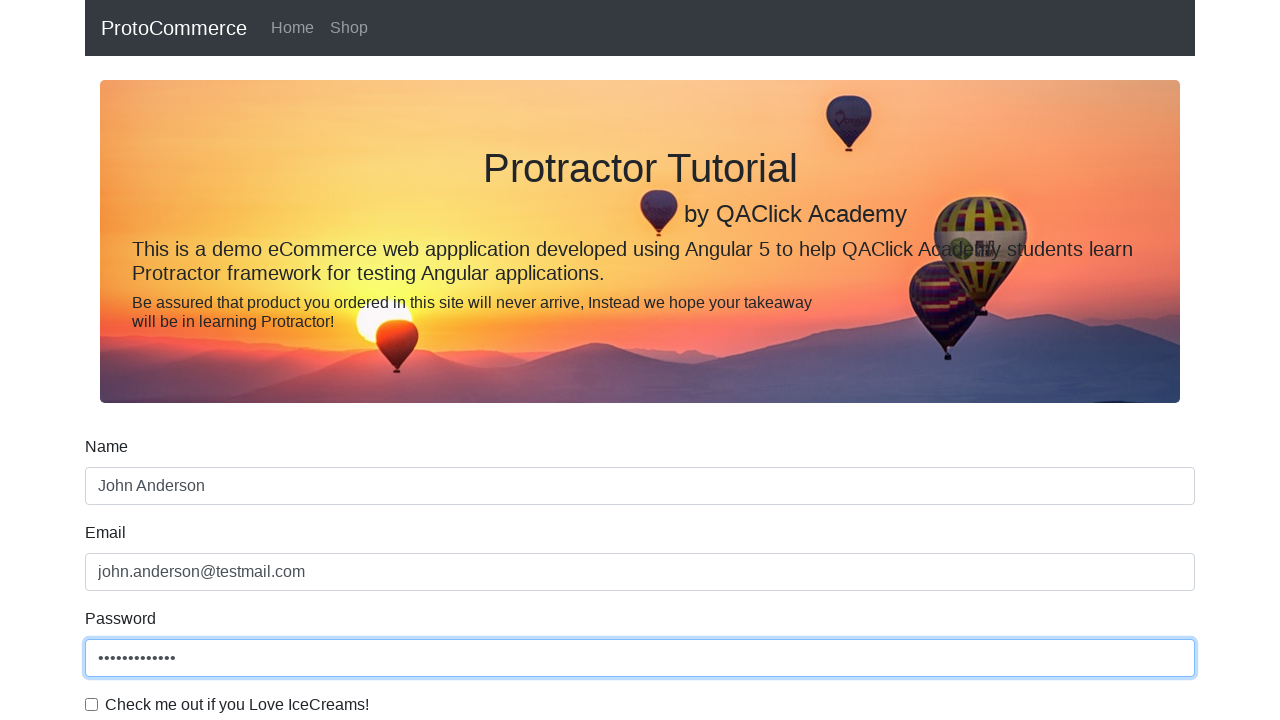

Selected 'Male' from gender dropdown on select#exampleFormControlSelect1
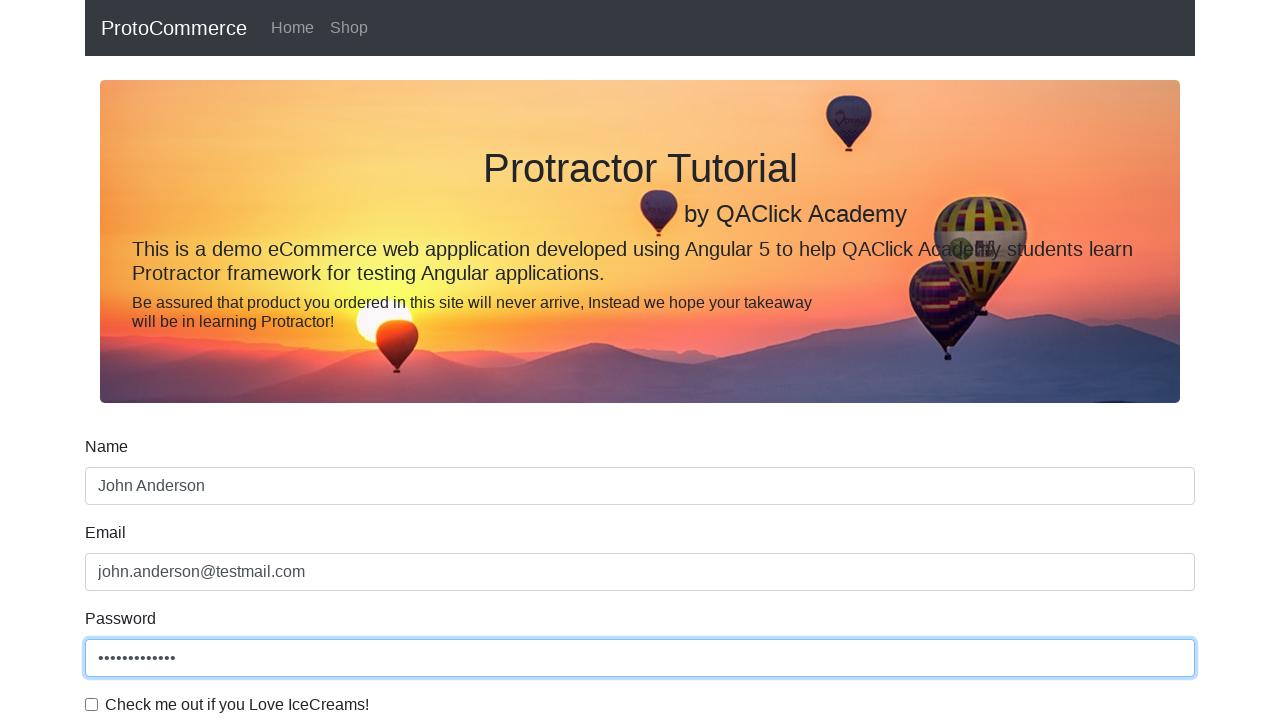

Clicked submit button at (123, 491) on input.btn.btn-success
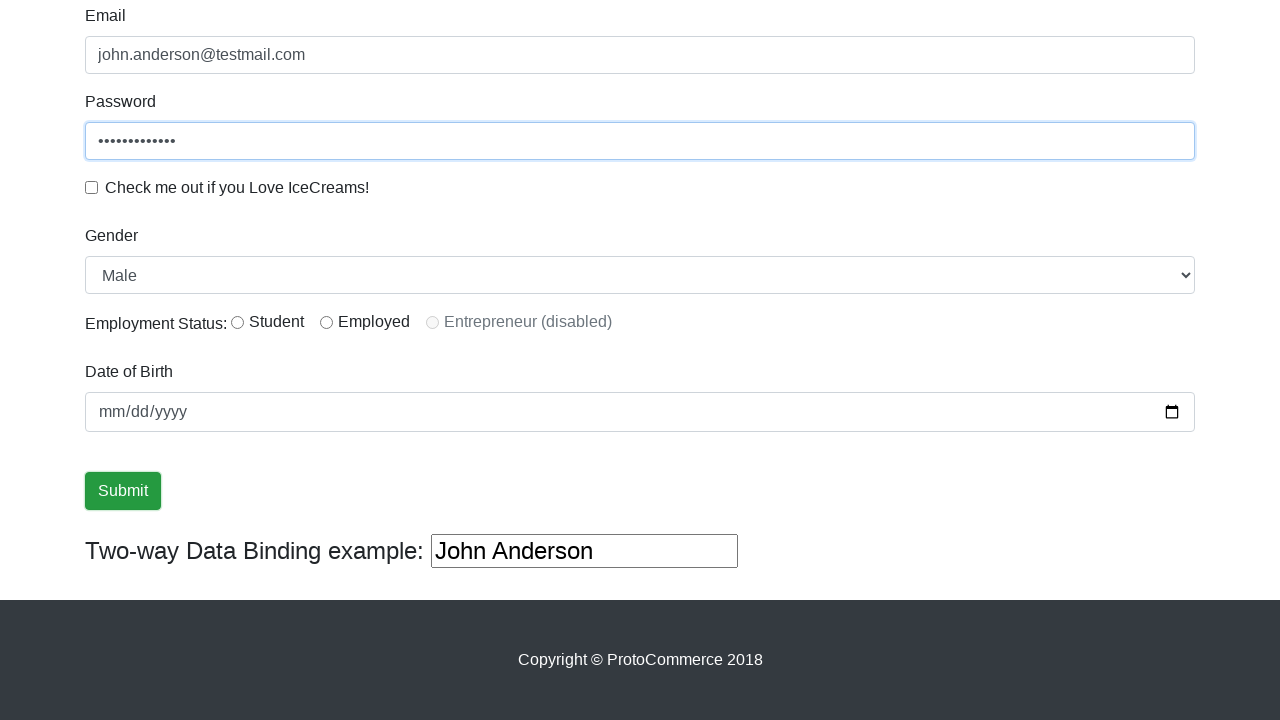

Success message appeared confirming form submission
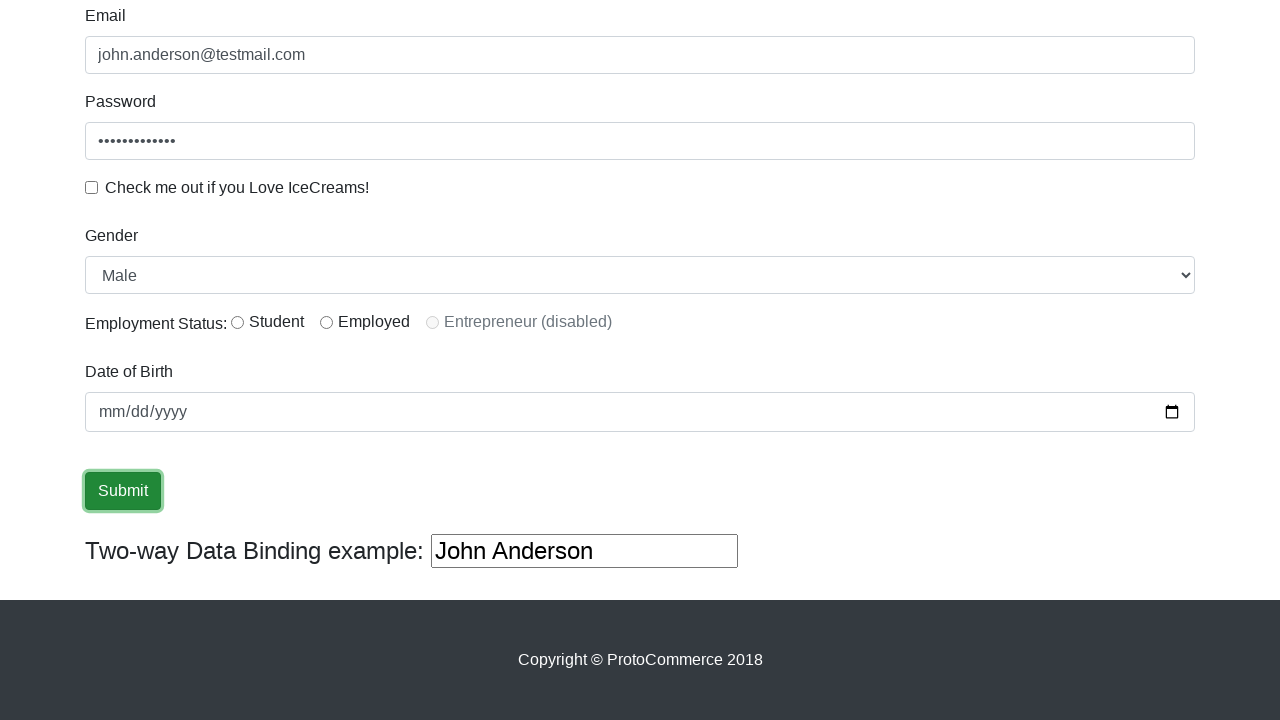

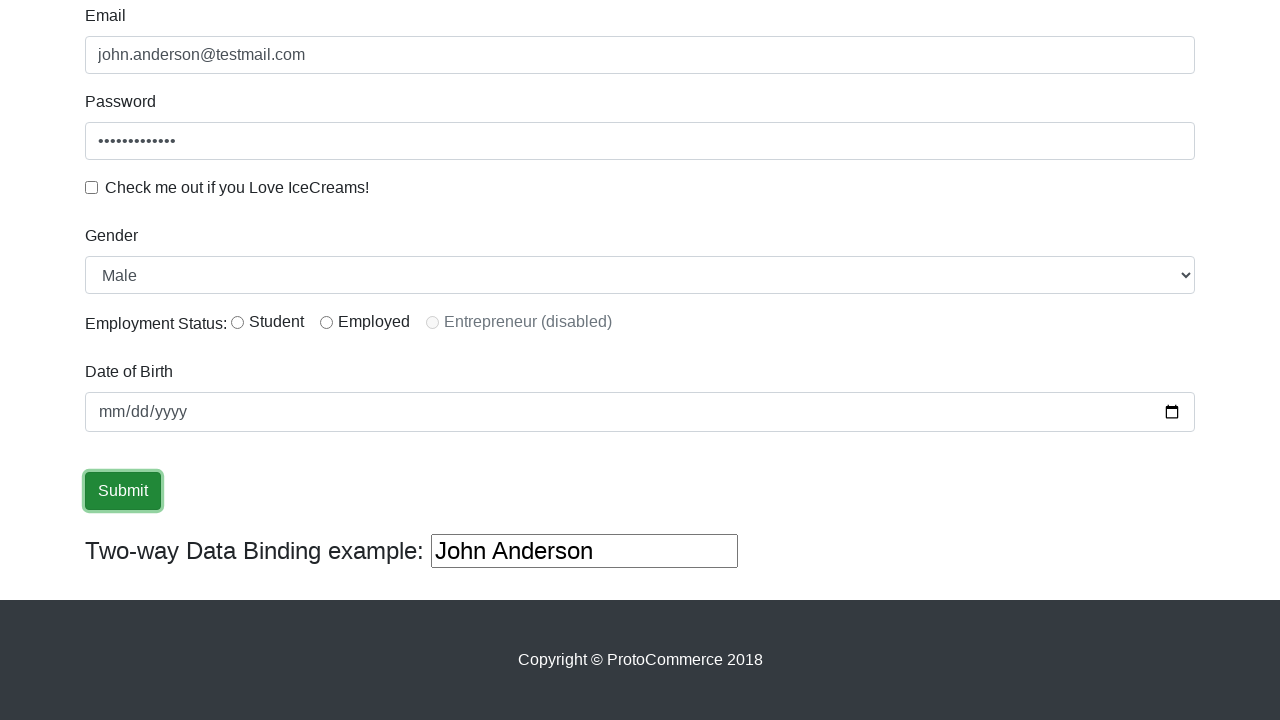